Tests multiple checkbox selection by iterating through all checkboxes on the page and clicking specific ones (checkBoxOption1 and checkBoxOption3) based on their ID attribute.

Starting URL: https://rahulshettyacademy.com/AutomationPractice/

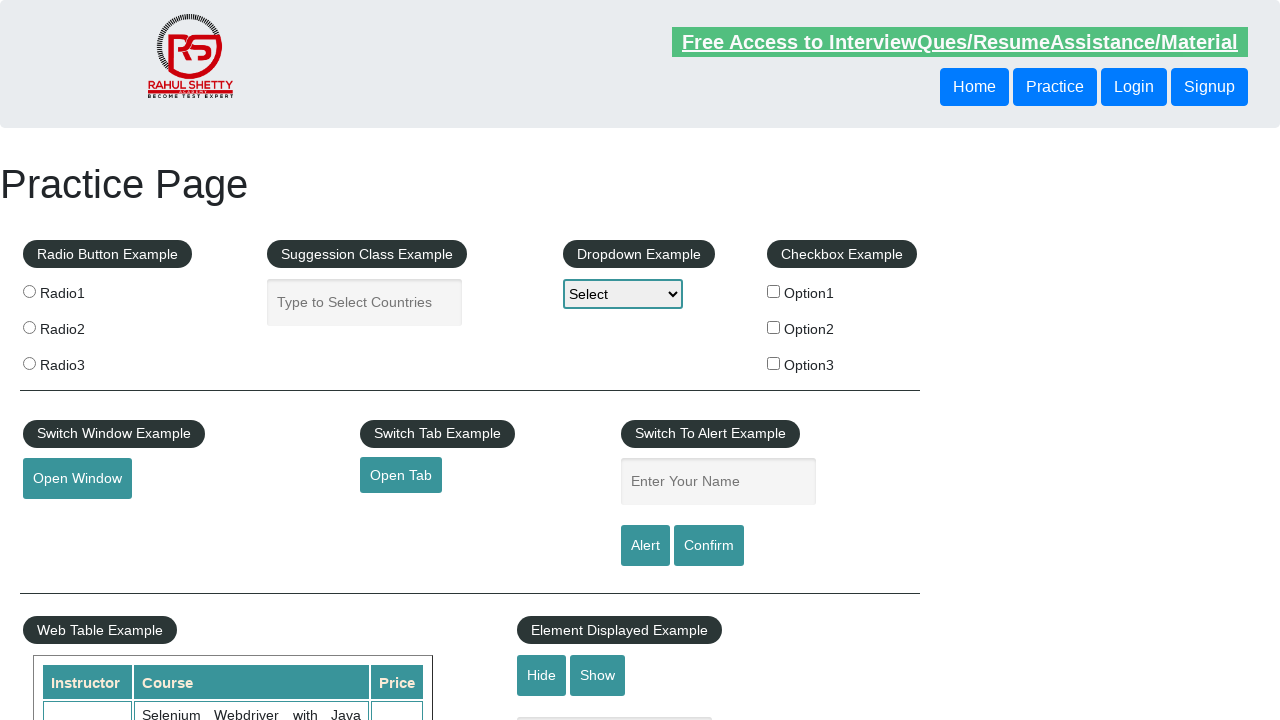

Waited for checkboxes with IDs containing 'checkBoxOption' to be available
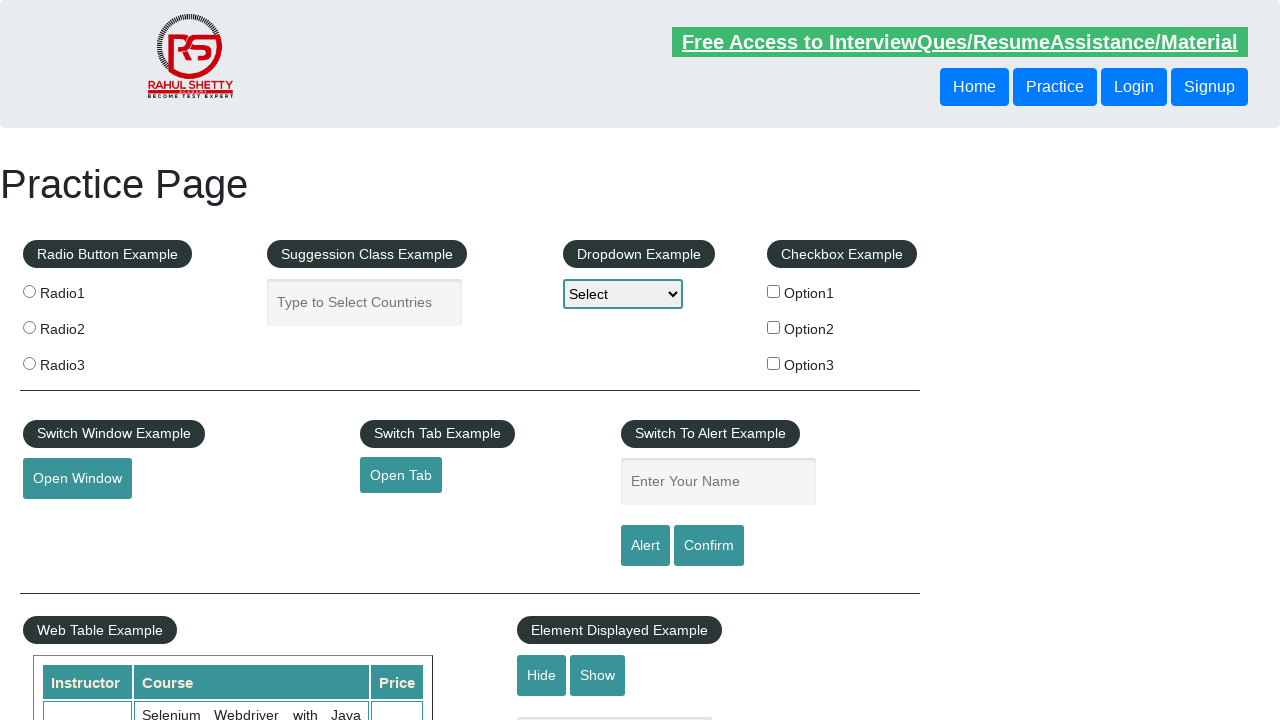

Located all checkbox elements on the page
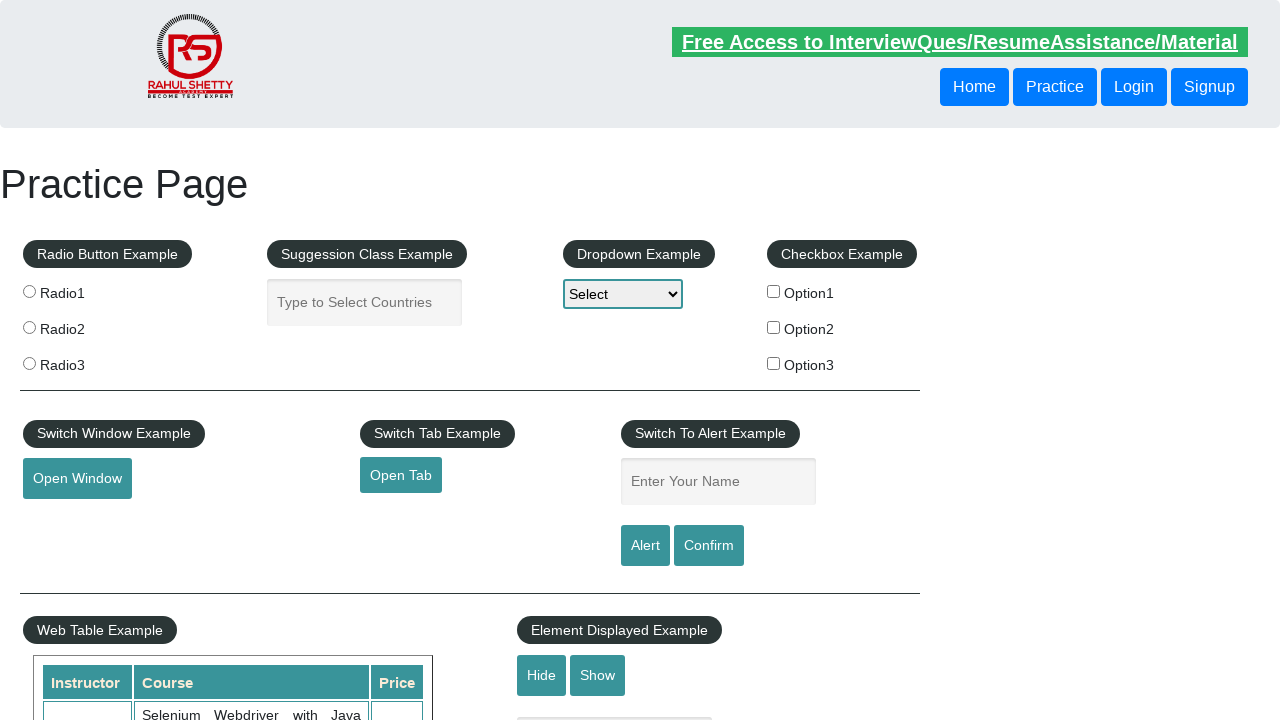

Found 3 checkboxes on the page
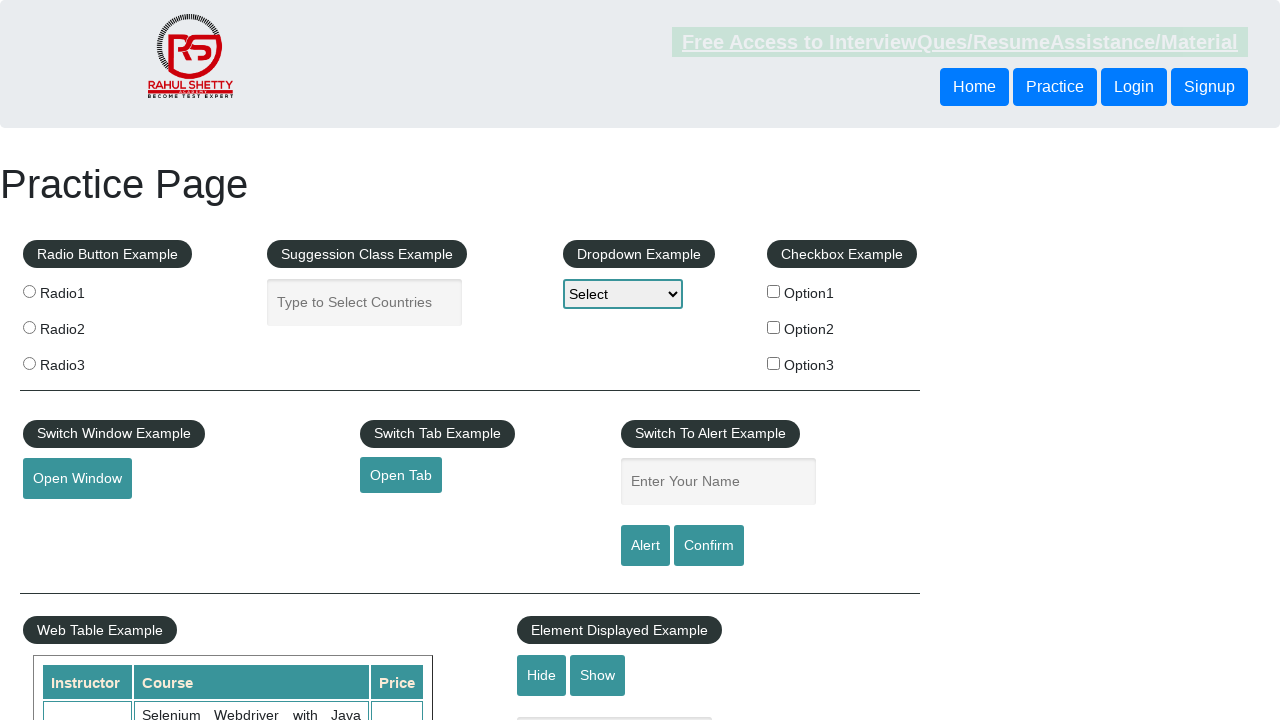

Retrieved checkbox at index 0
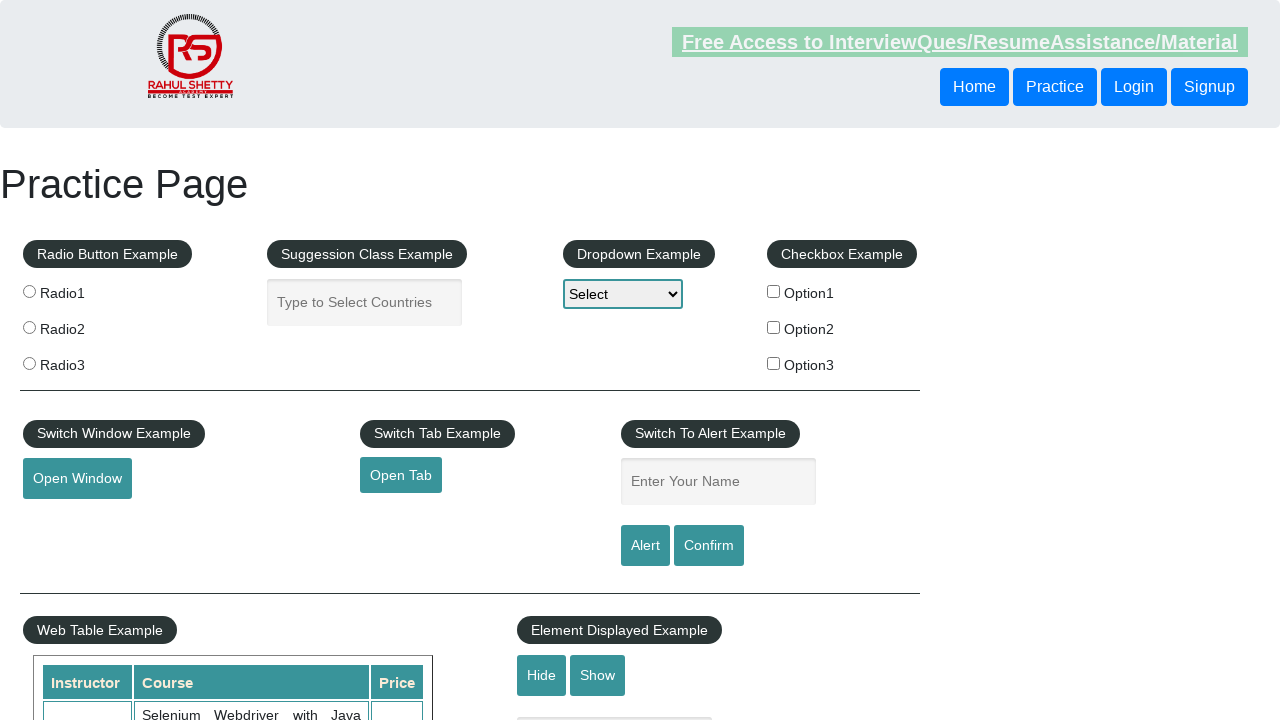

Extracted checkbox ID: checkBoxOption1
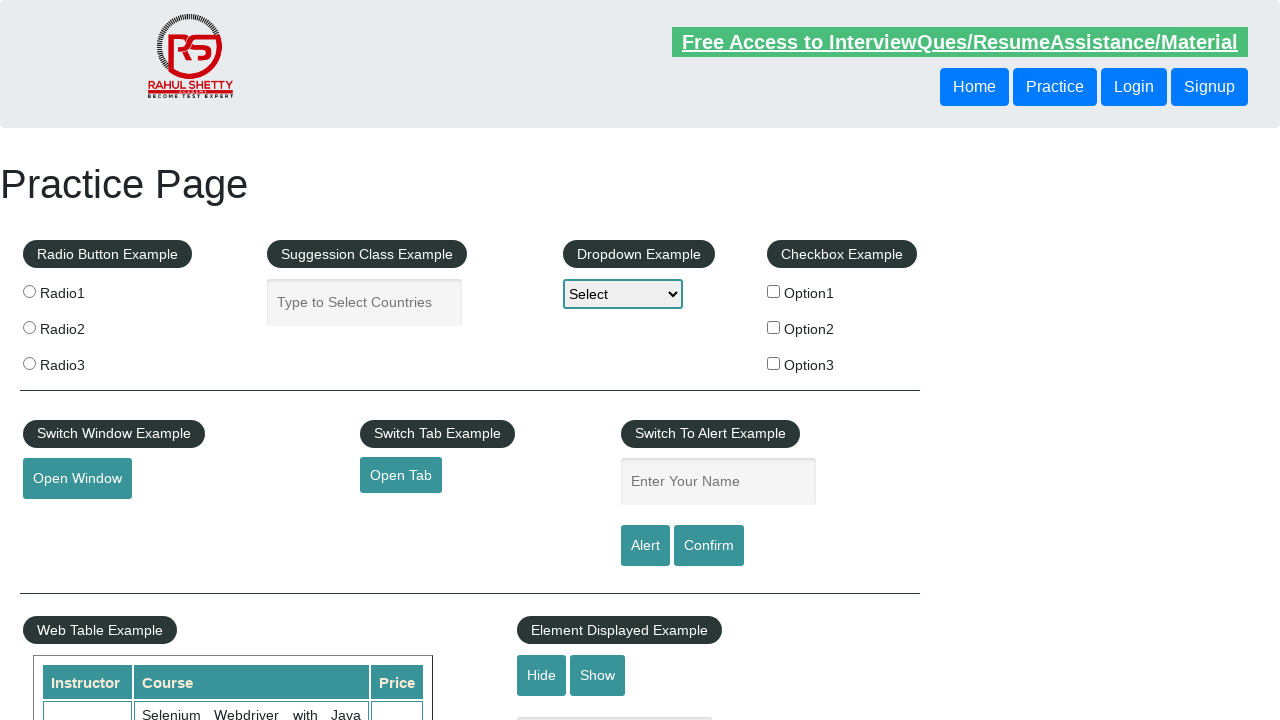

Clicked checkbox with ID 'checkBoxOption1' at (774, 291) on input[type='checkbox'][id*='checkBoxOption'] >> nth=0
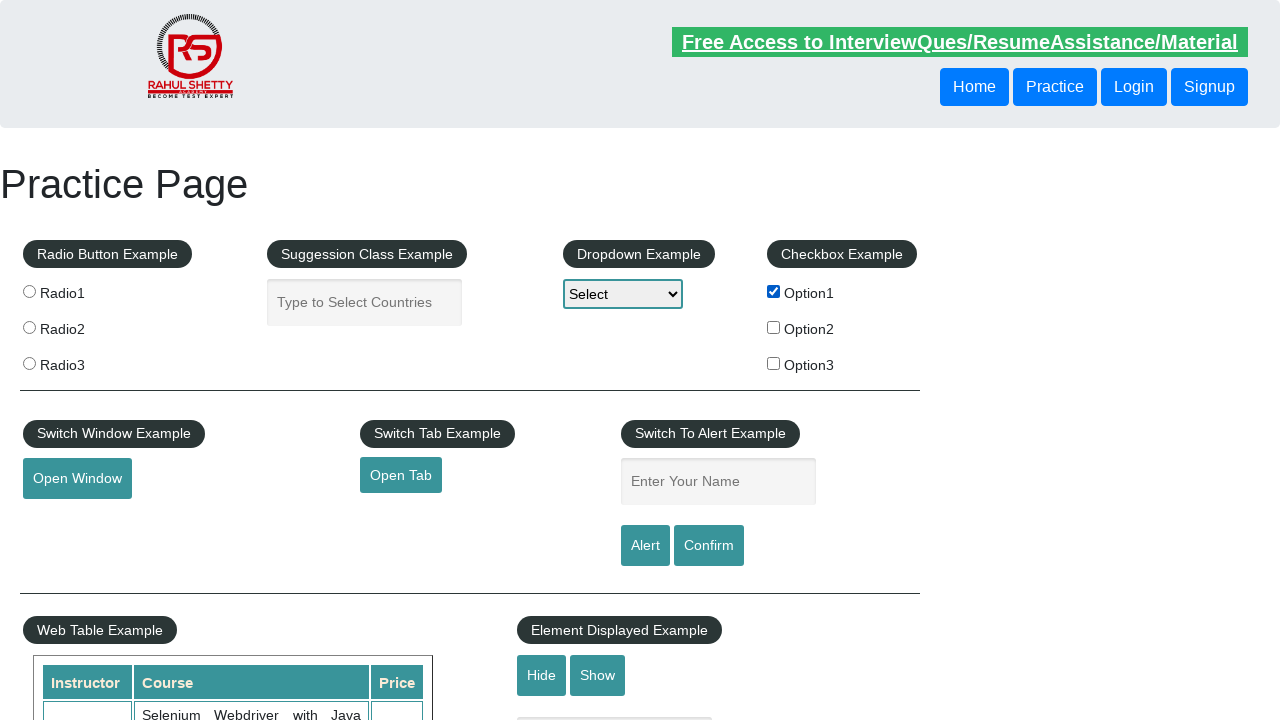

Retrieved checkbox at index 1
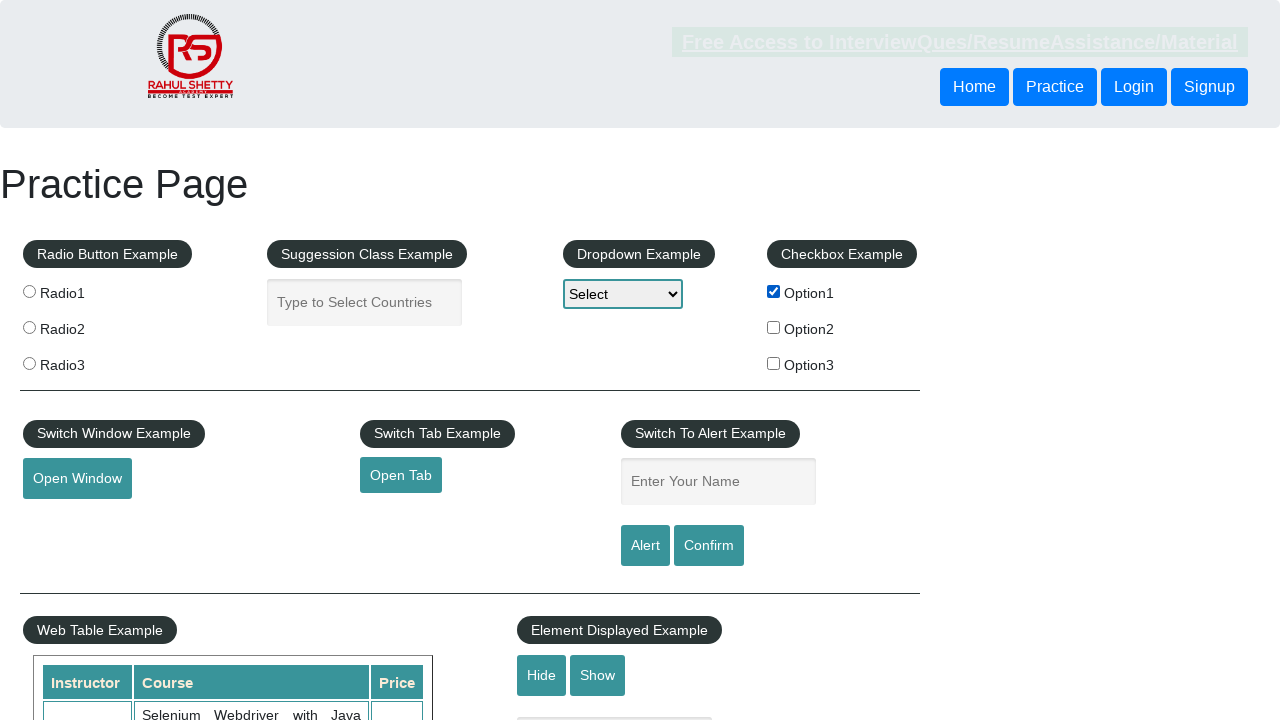

Extracted checkbox ID: checkBoxOption2
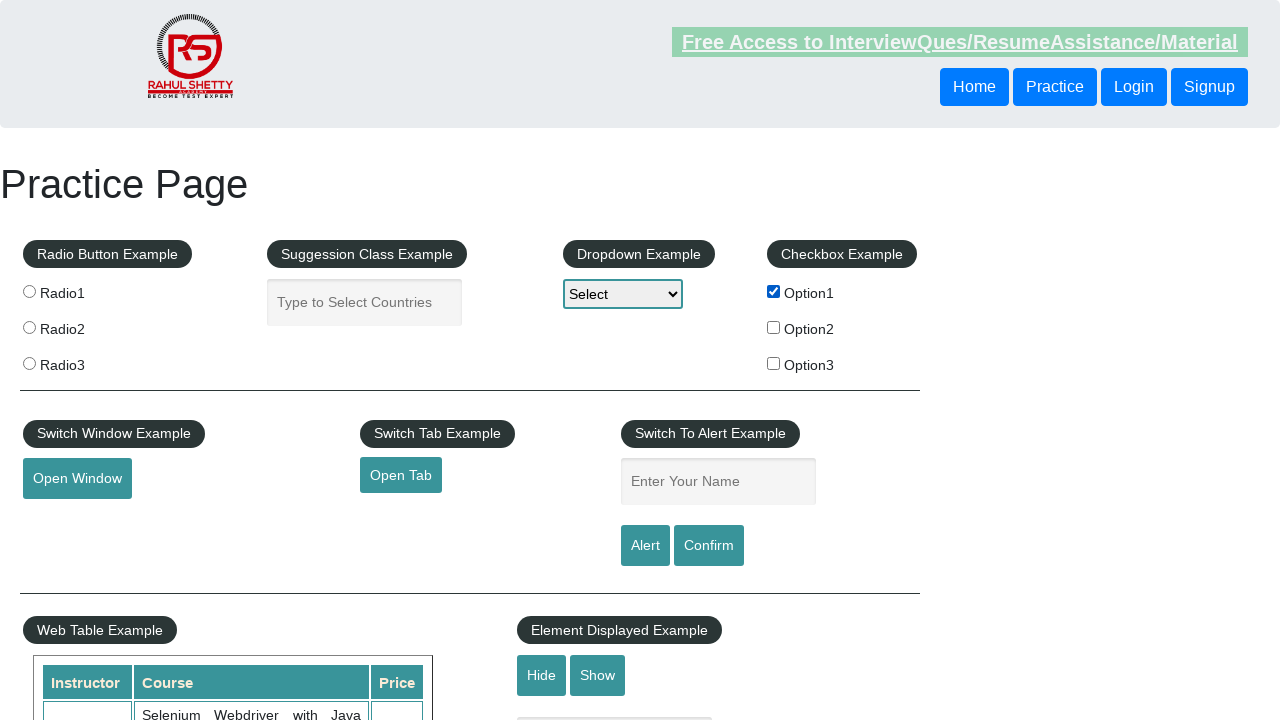

Retrieved checkbox at index 2
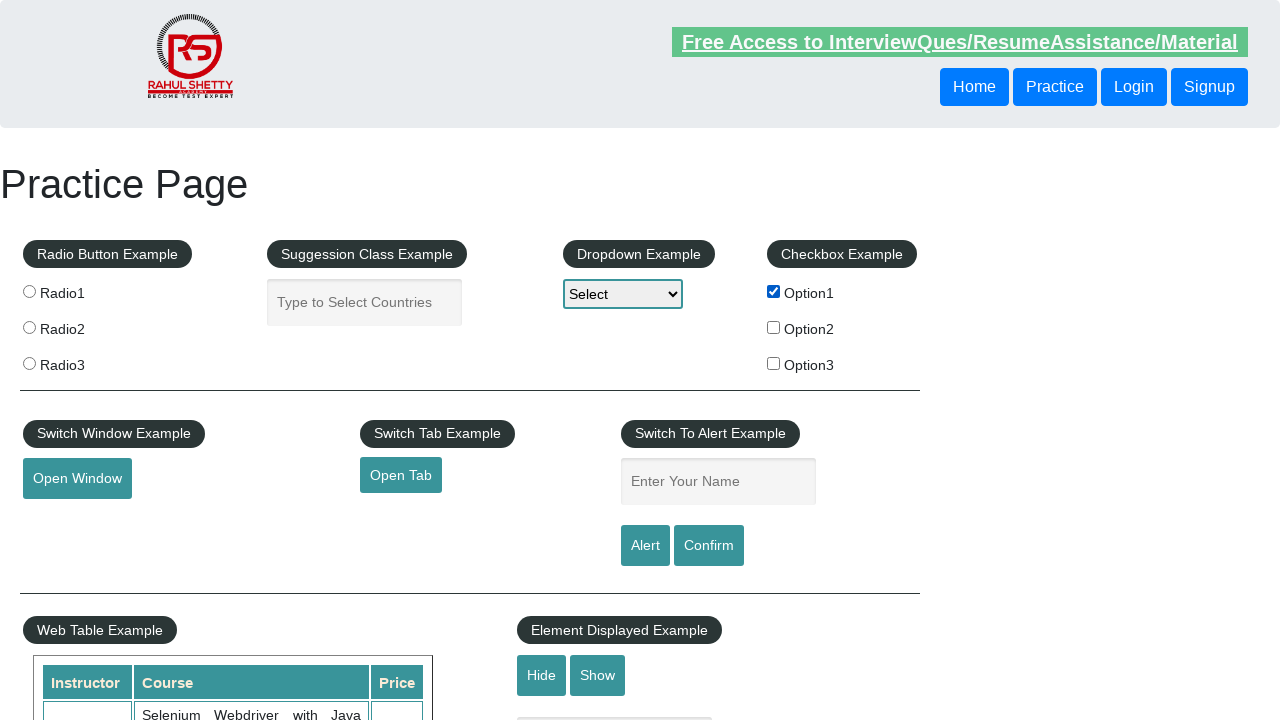

Extracted checkbox ID: checkBoxOption3
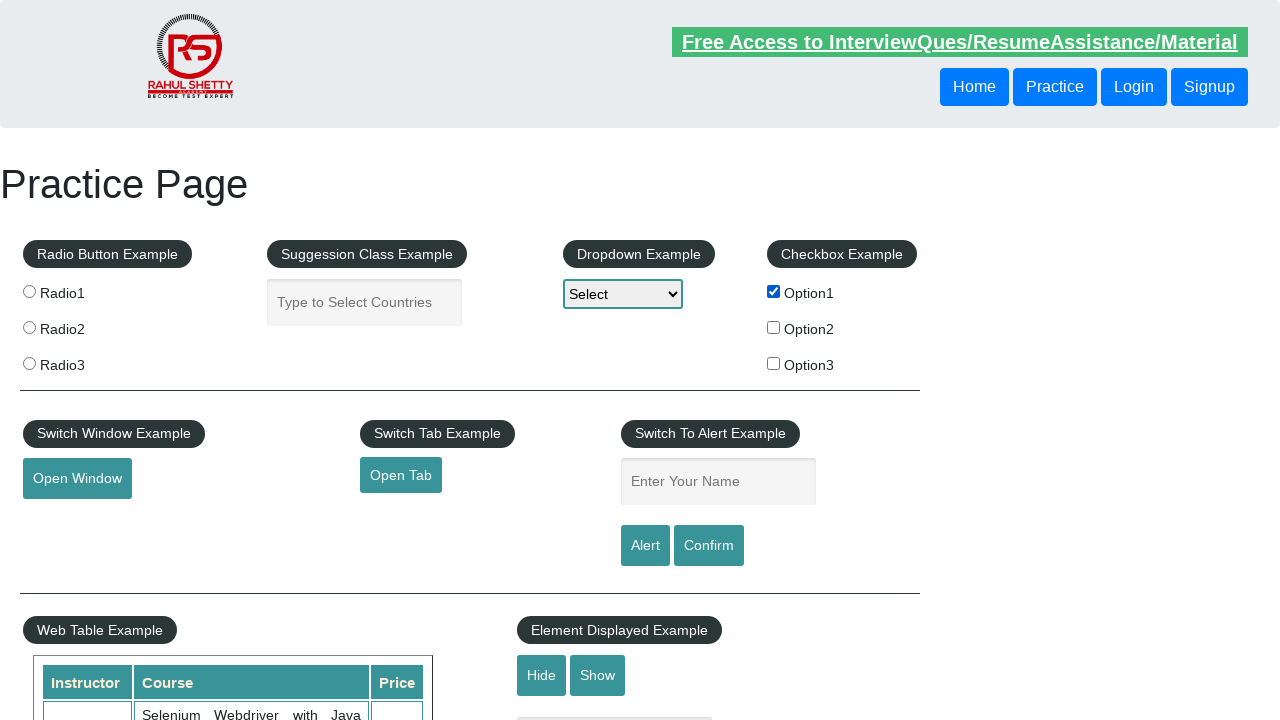

Clicked checkbox with ID 'checkBoxOption3' at (774, 363) on input[type='checkbox'][id*='checkBoxOption'] >> nth=2
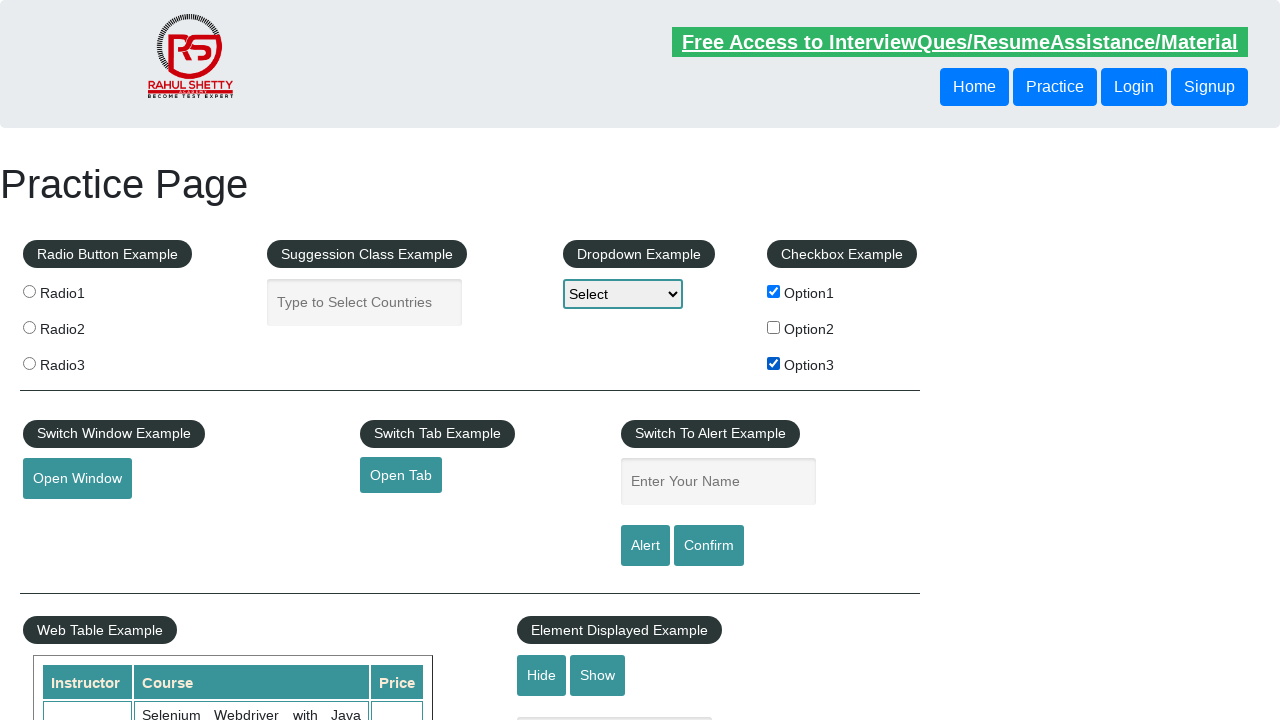

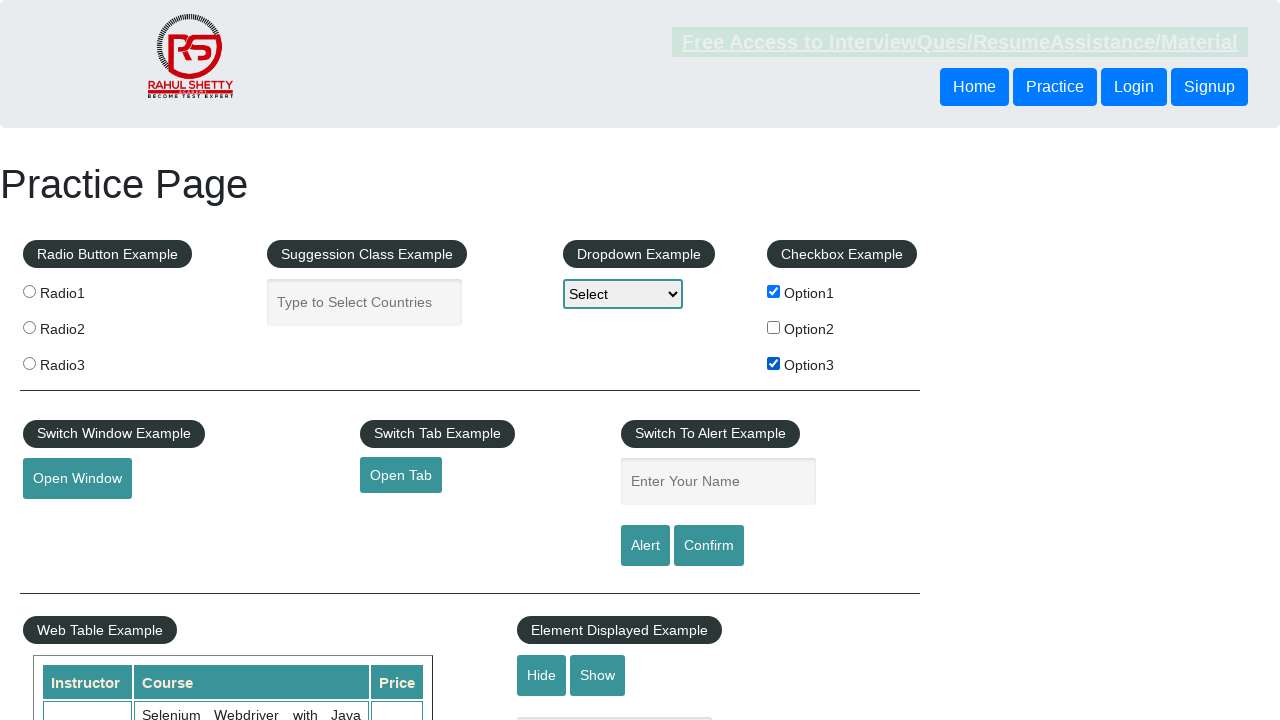